Tests the Playwright documentation homepage by verifying the page title, checking the "Get Started" link attributes, and clicking through to the intro page.

Starting URL: https://playwright.dev/

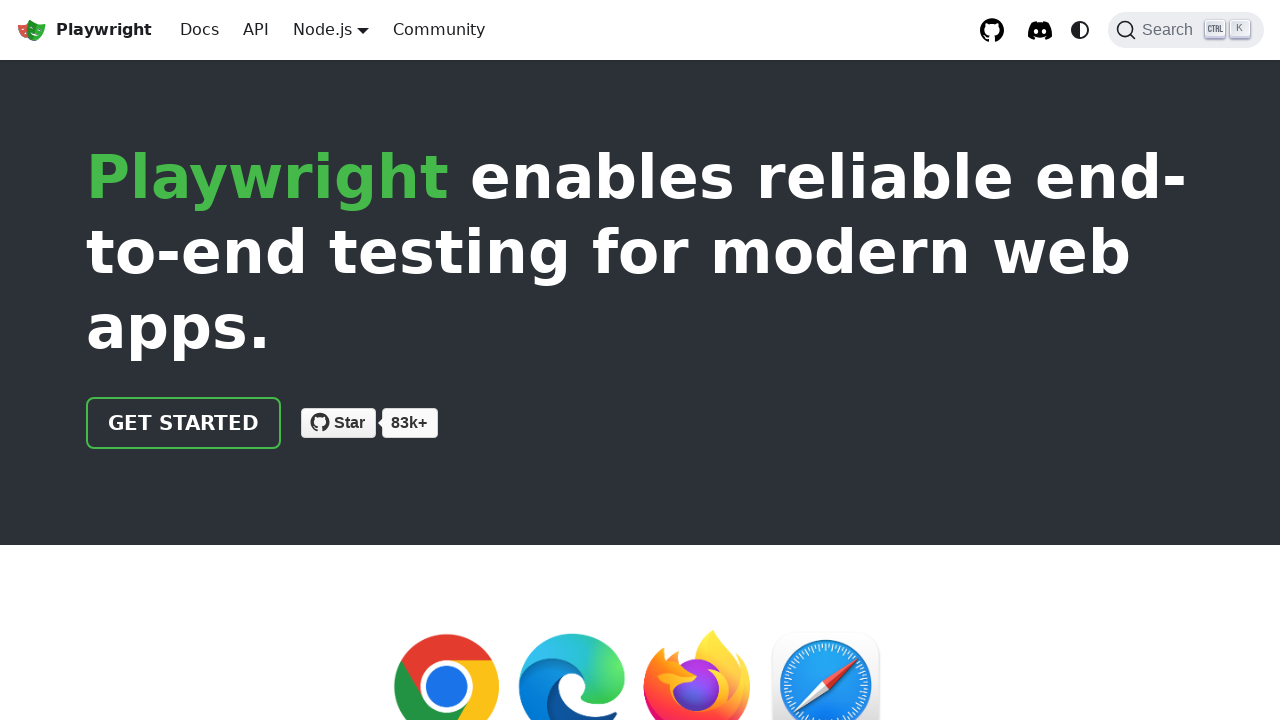

Navbar logo loaded
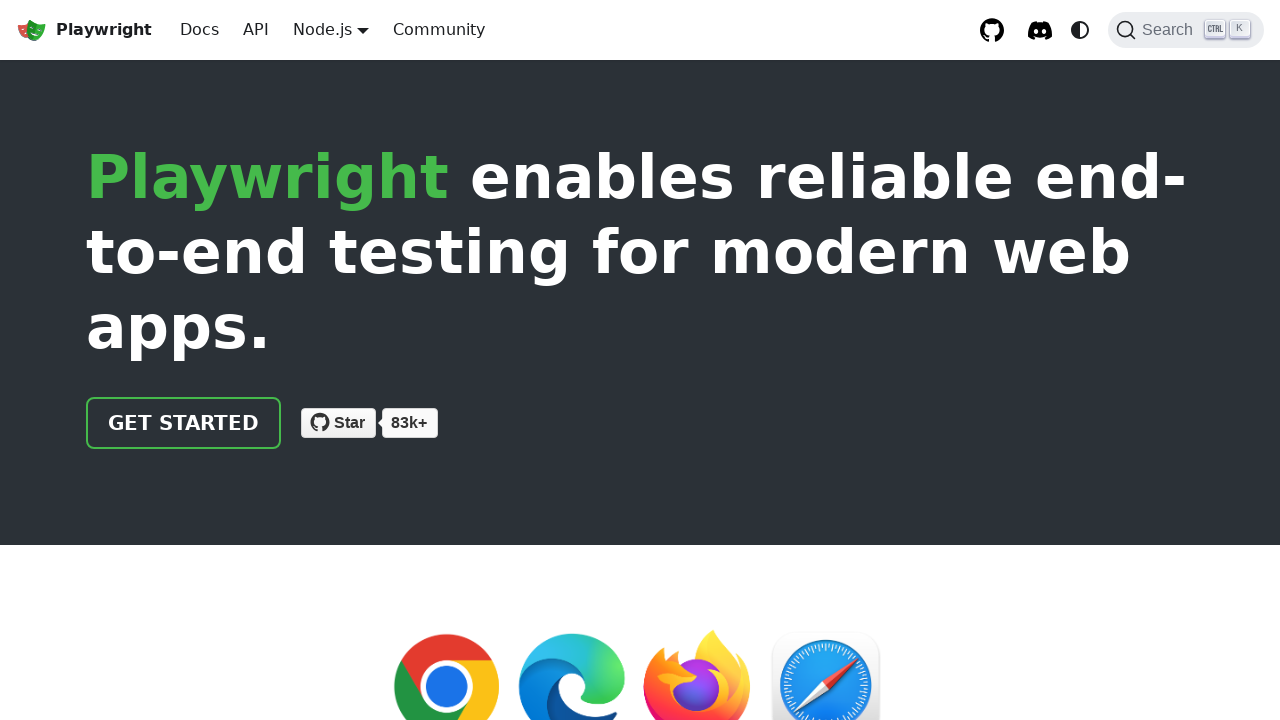

Clicked 'Get Started' link at (184, 423) on internal:text="Get Started"i
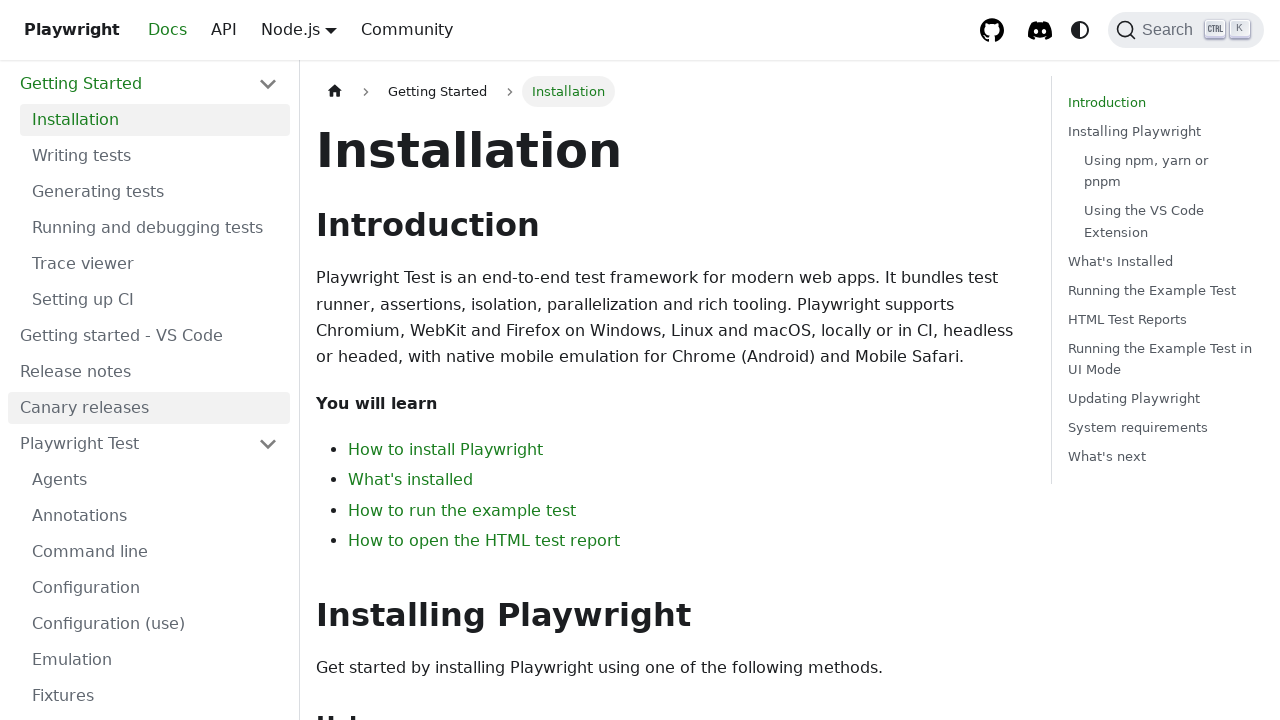

Navigated to intro page
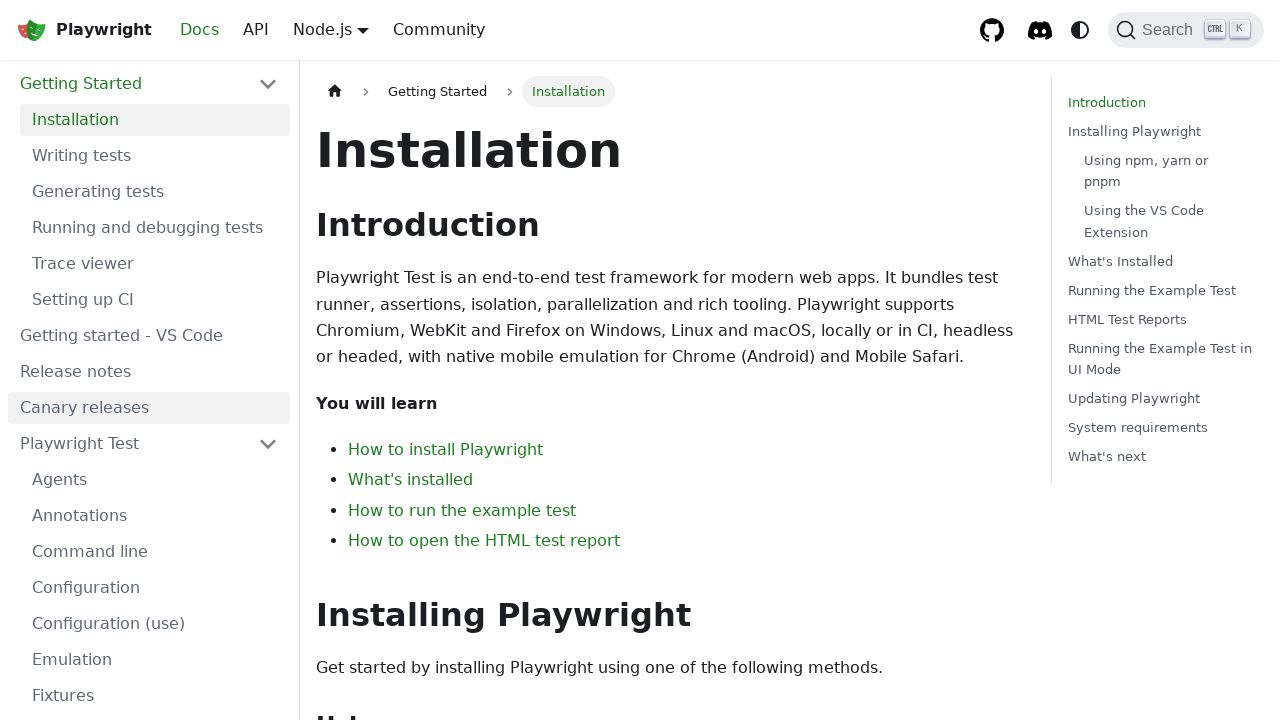

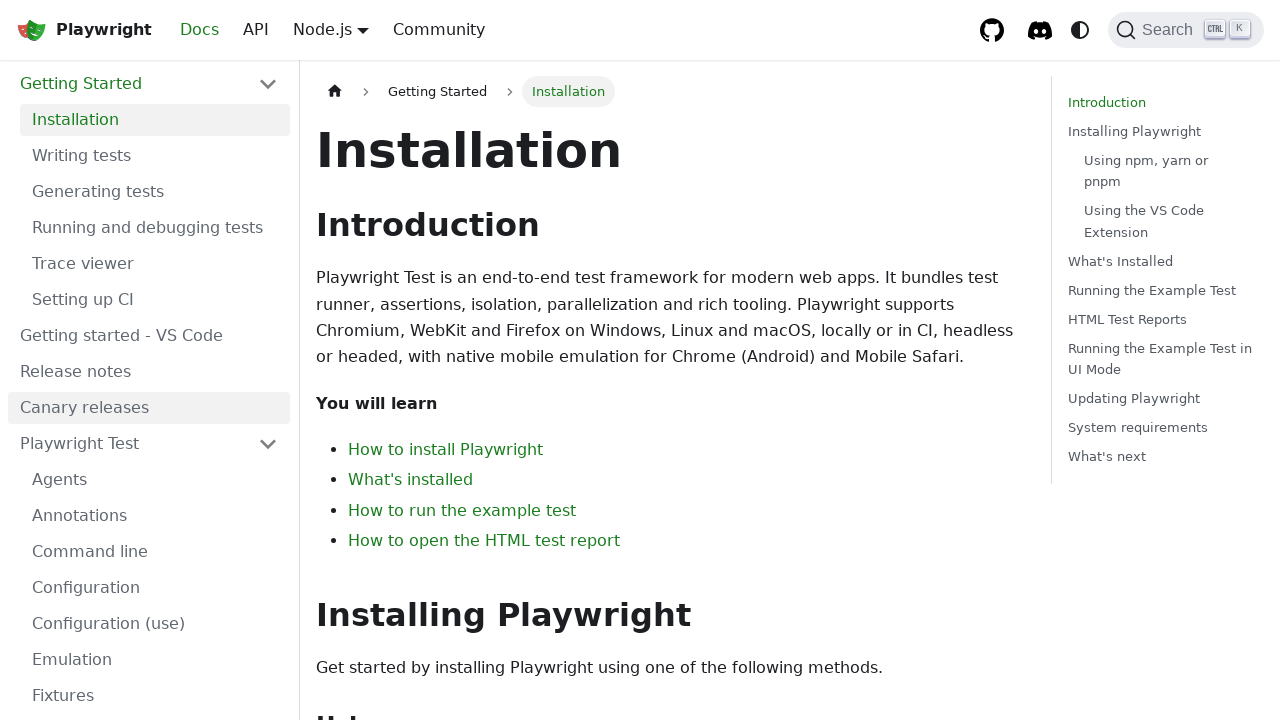